Takes a screenshot of the cart page after adding product

Starting URL: https://www.flipkart.com/

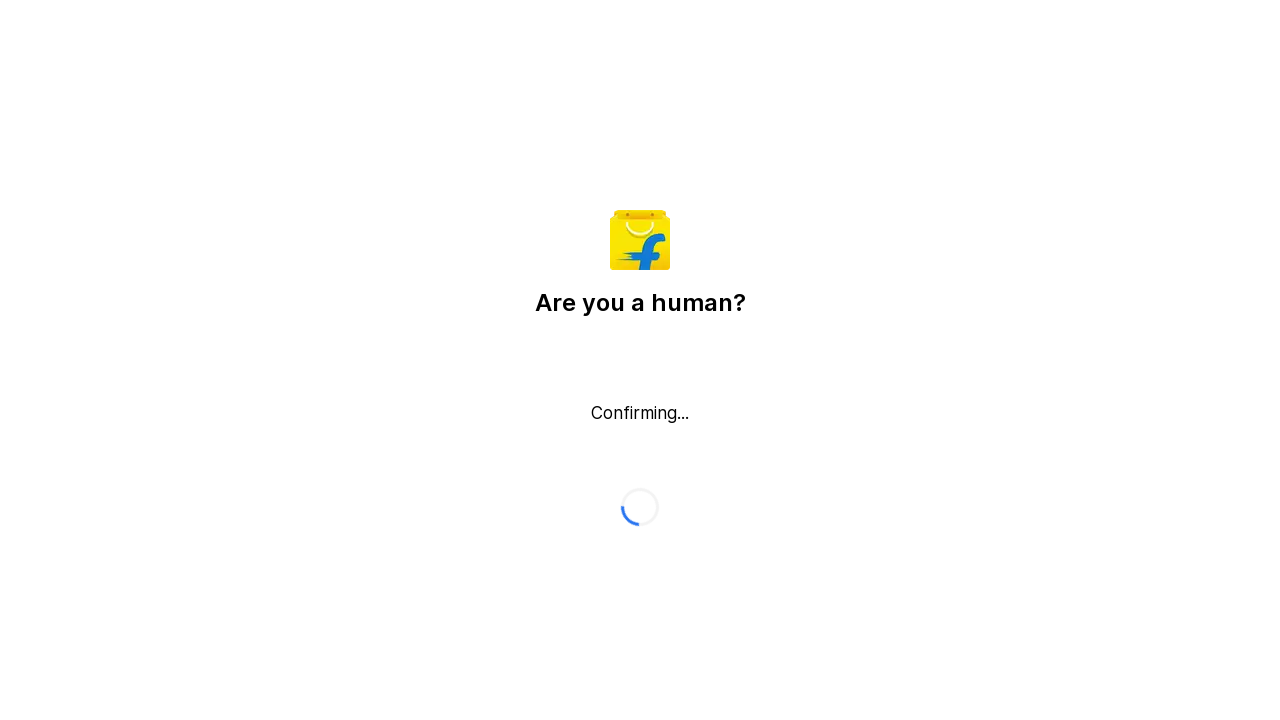

Took screenshot of the cart page after adding product
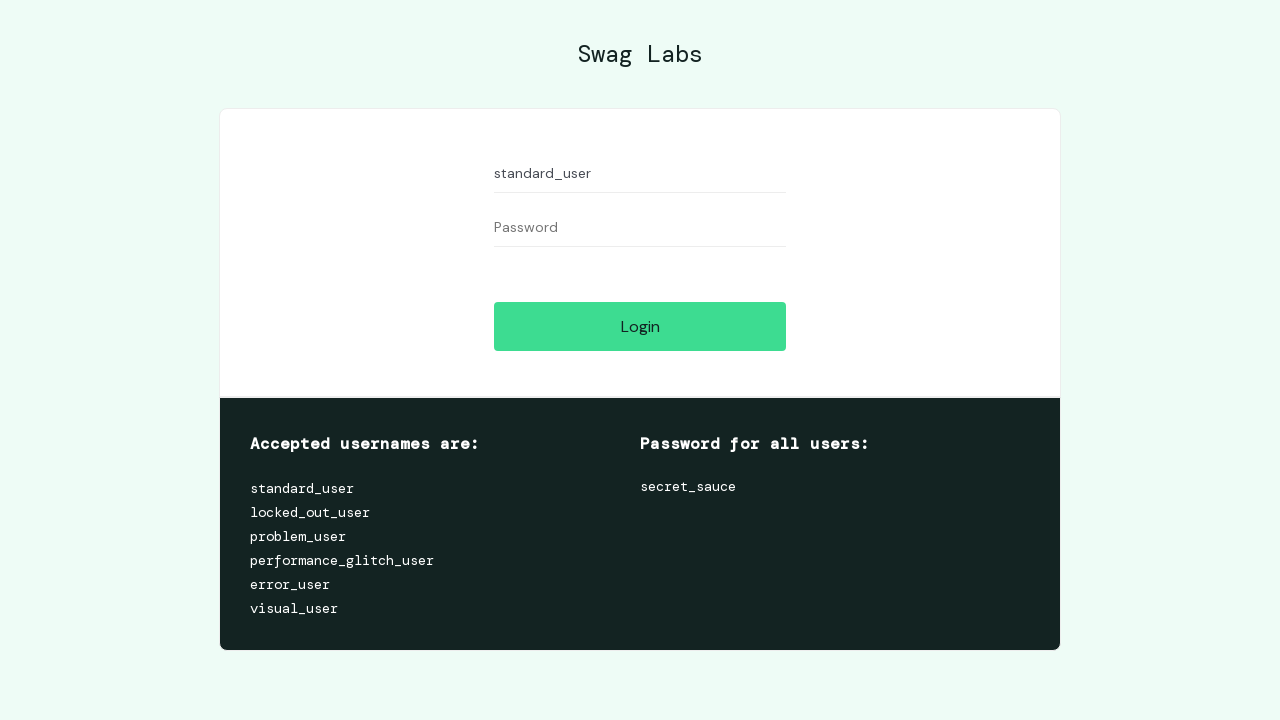

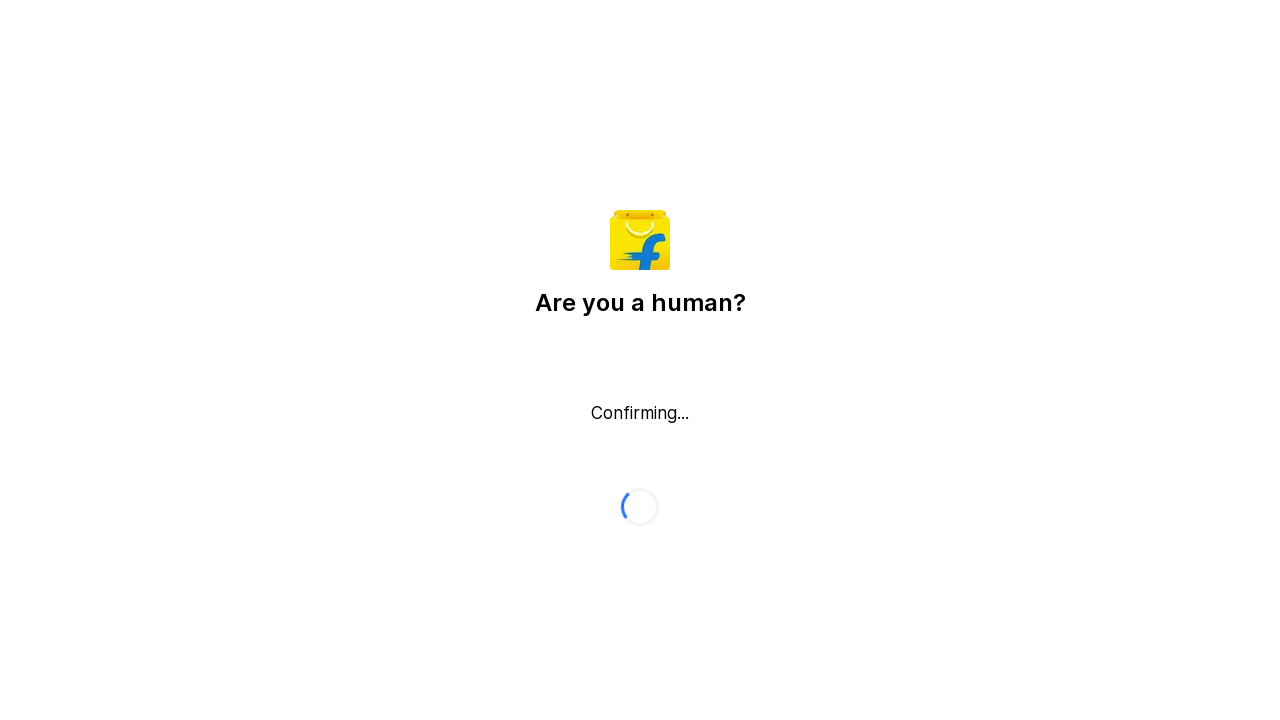